Selects an option by index and verifies the correct option is selected

Starting URL: https://the-internet.herokuapp.com/dropdown

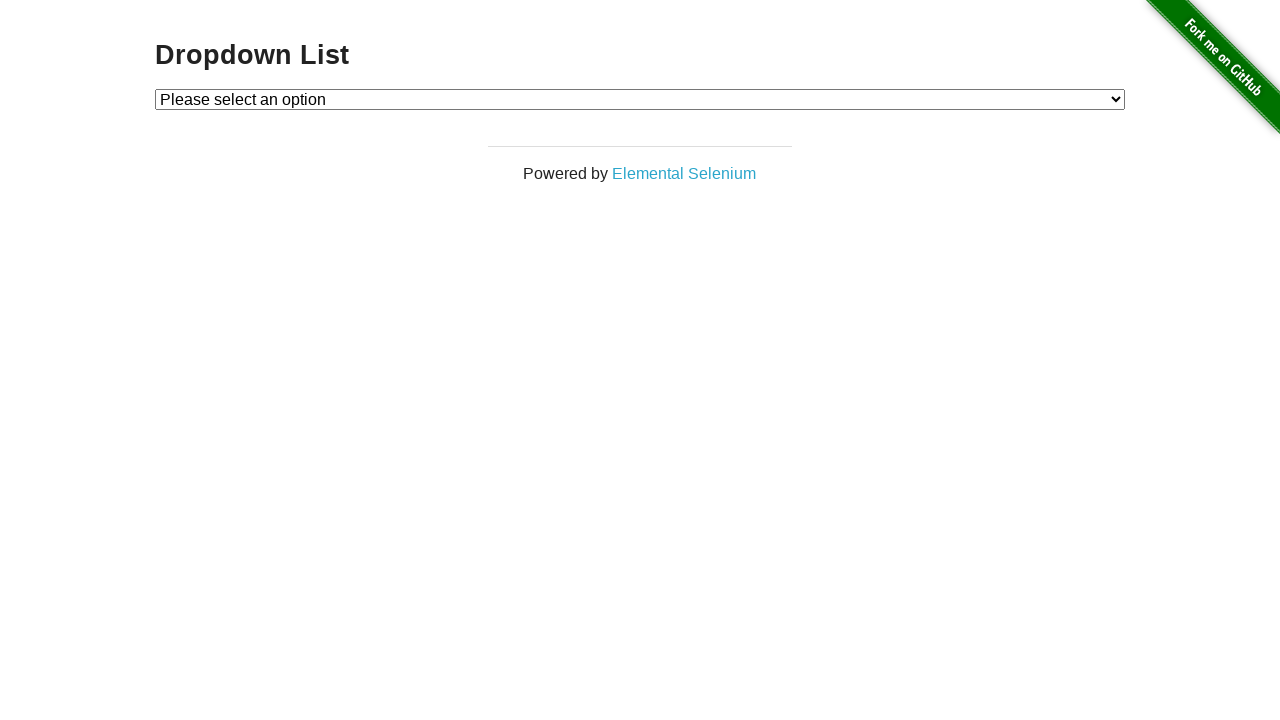

Navigated to dropdown page at https://the-internet.herokuapp.com/dropdown
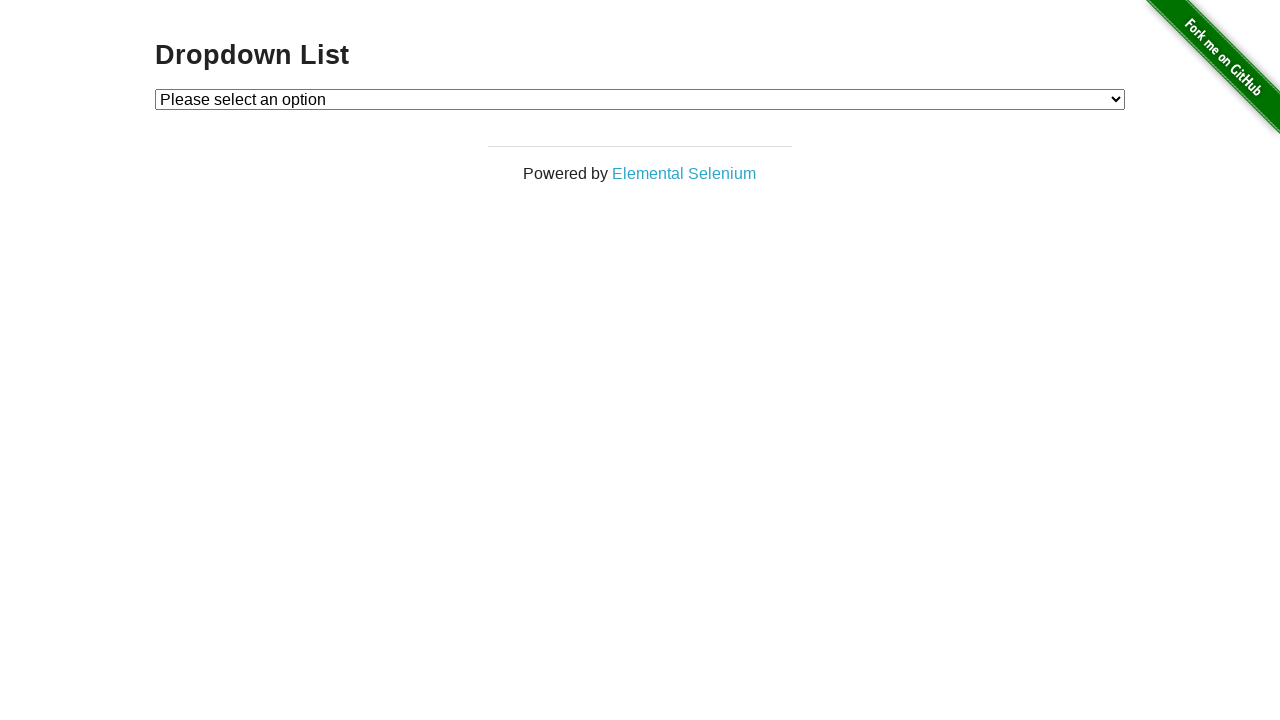

Selected dropdown option at index 1 on select#dropdown
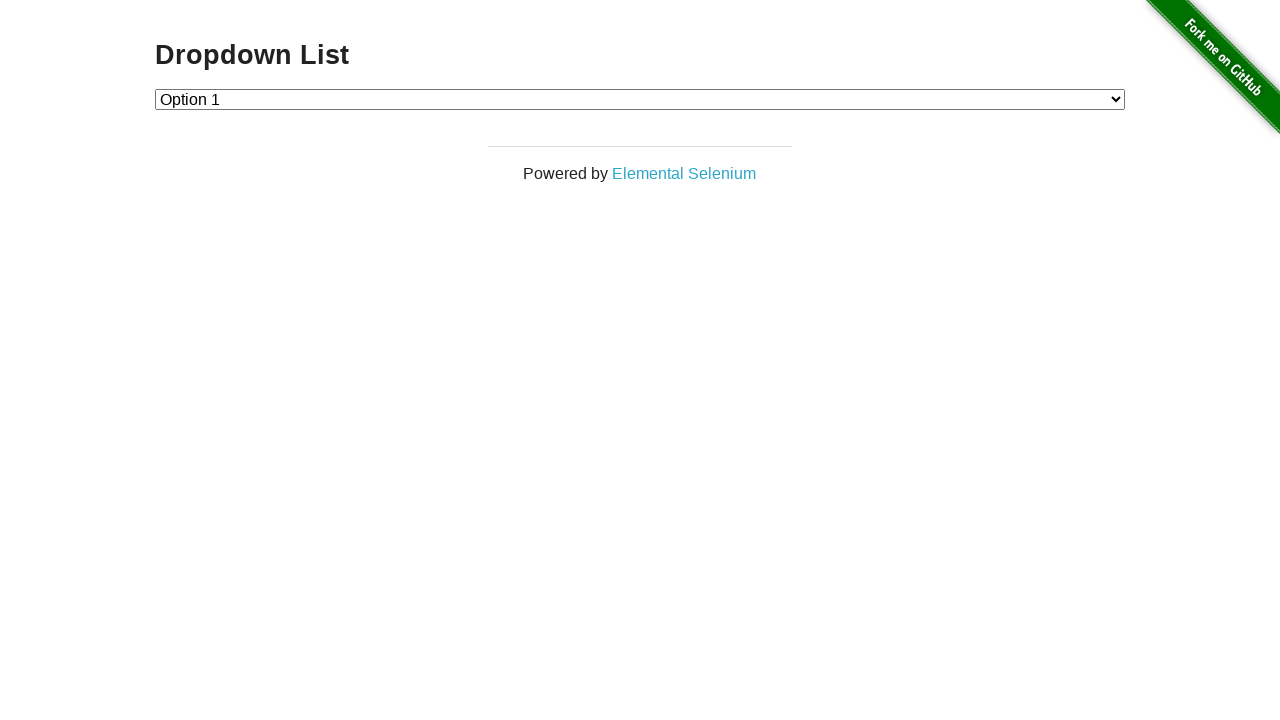

Retrieved text content of selected option
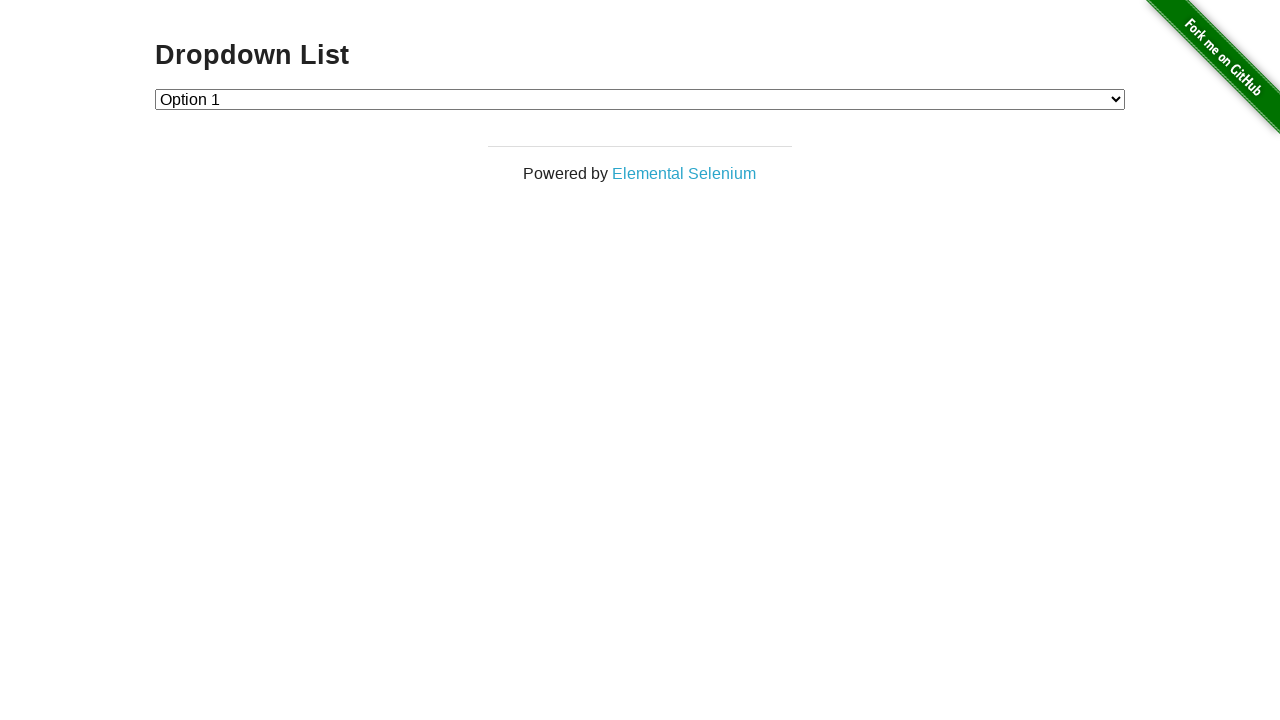

Verified selected option text matches 'Option 1'
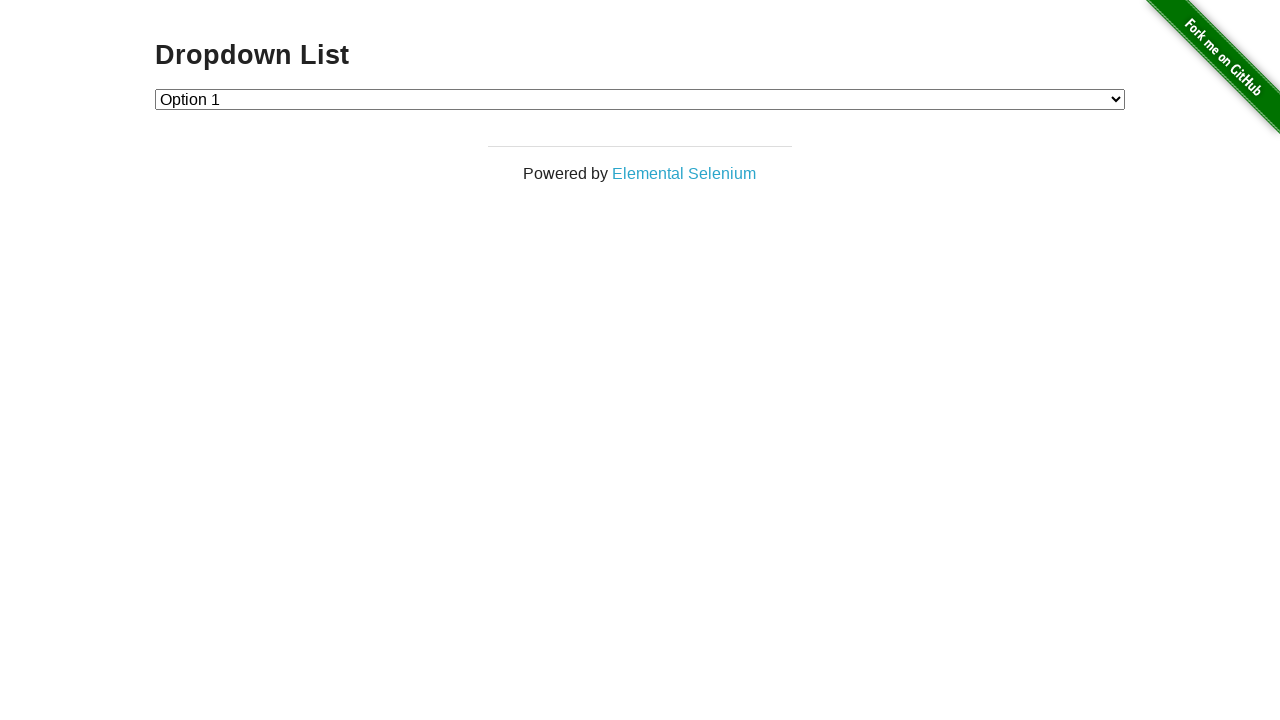

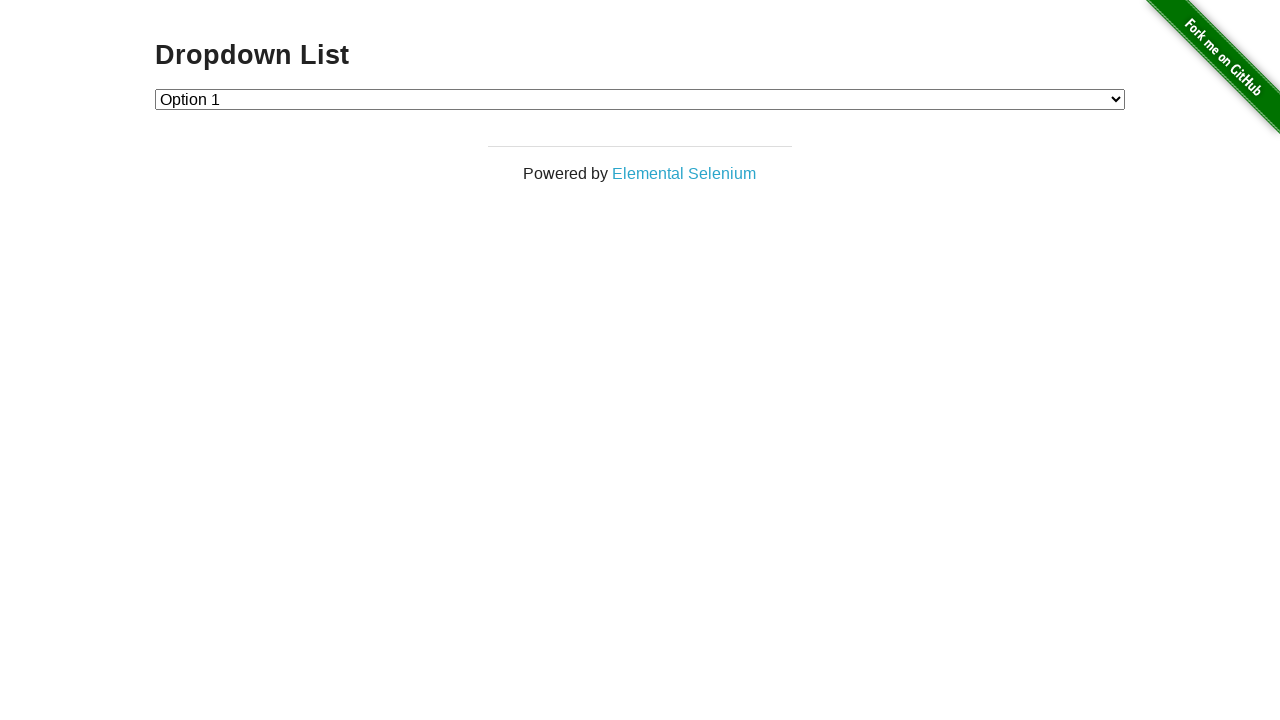